Verifies that the clients button is displayed in the navigation menu

Starting URL: https://wewill.tech

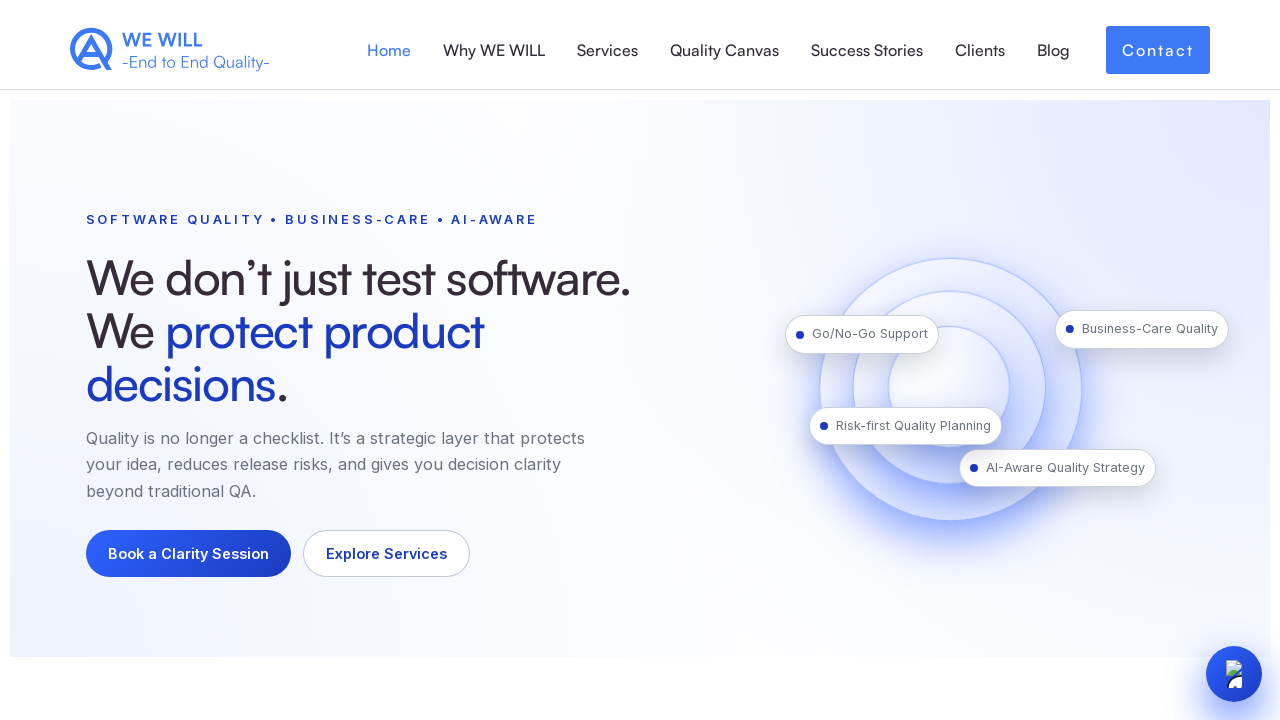

Located clients button in navigation menu
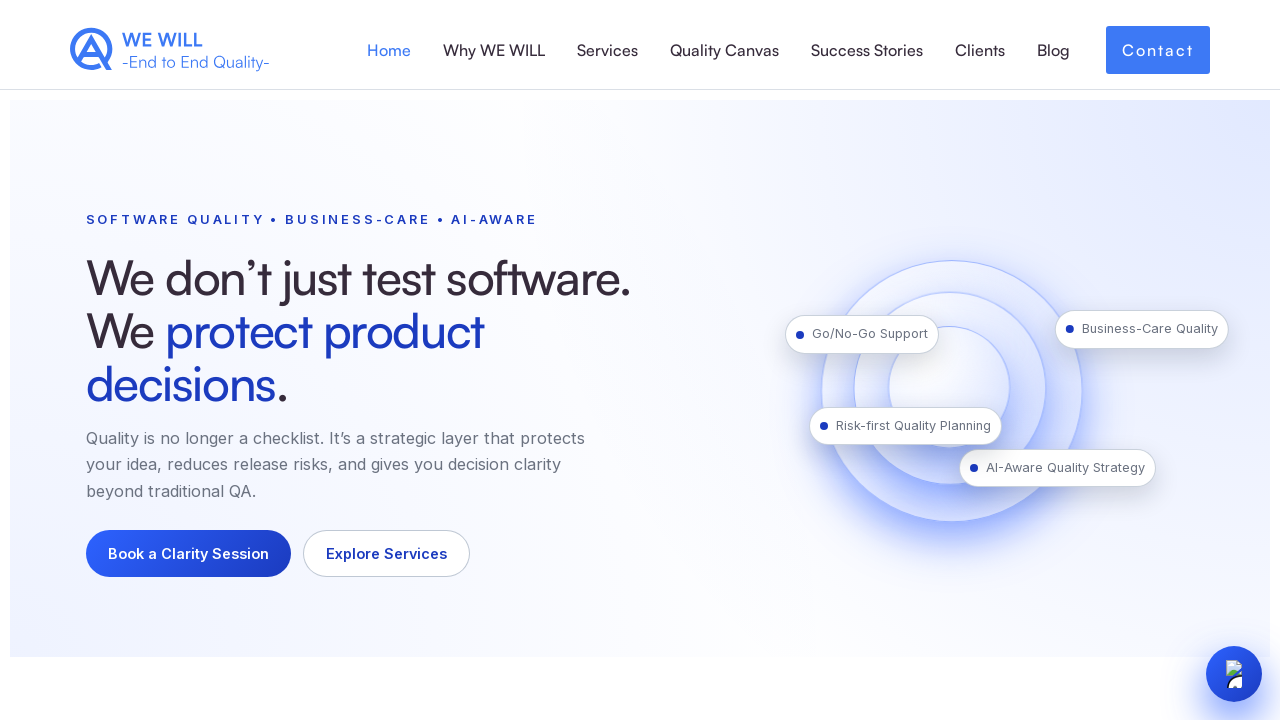

Waited for clients button to become visible
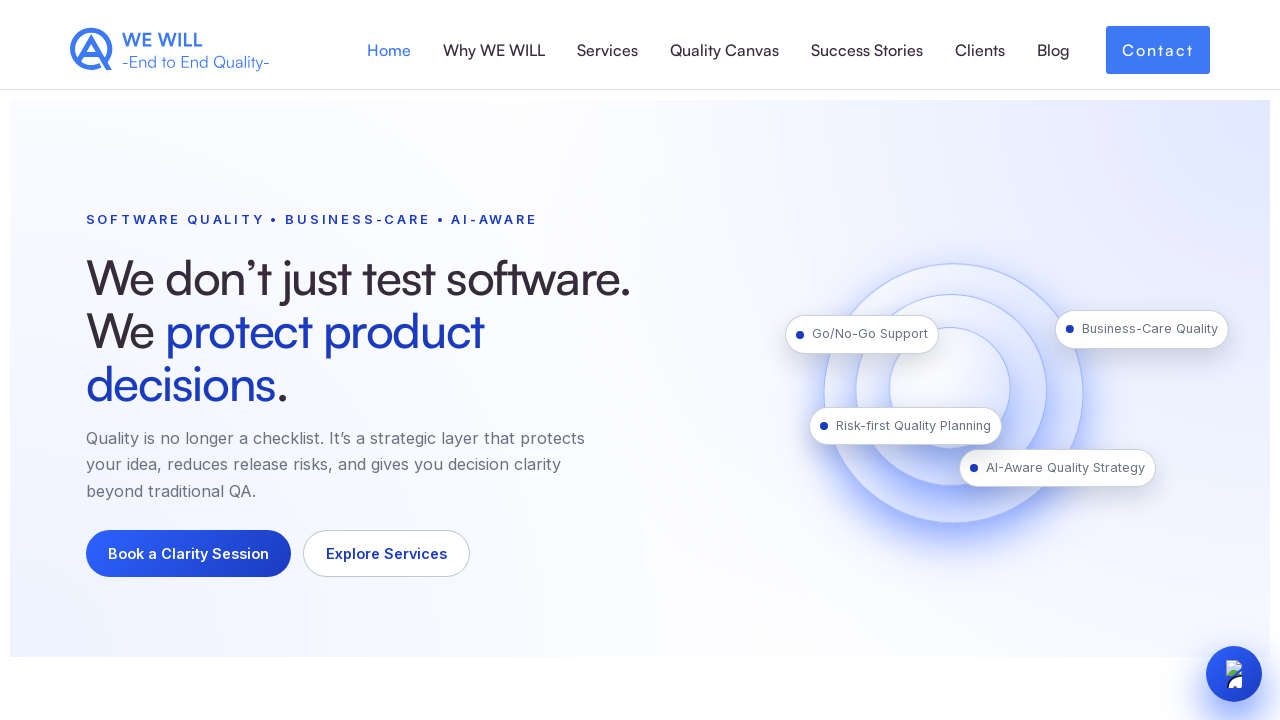

Verified that clients button is displayed in the navigation menu
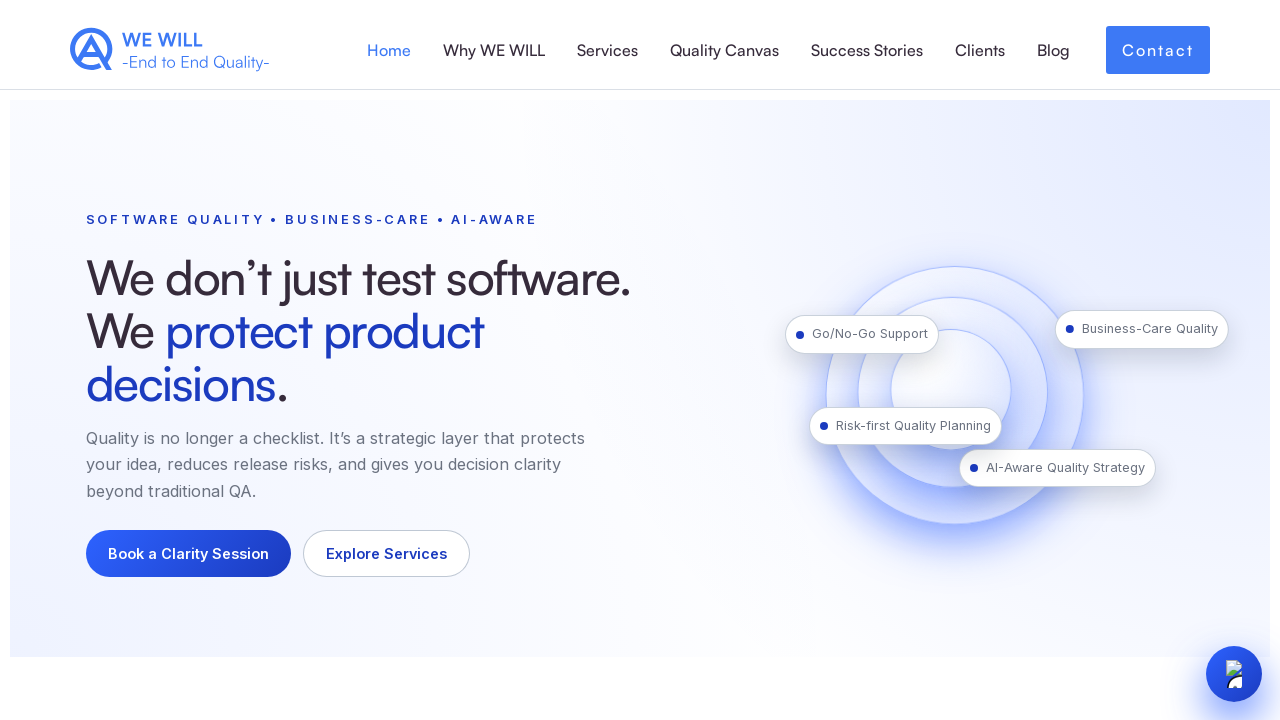

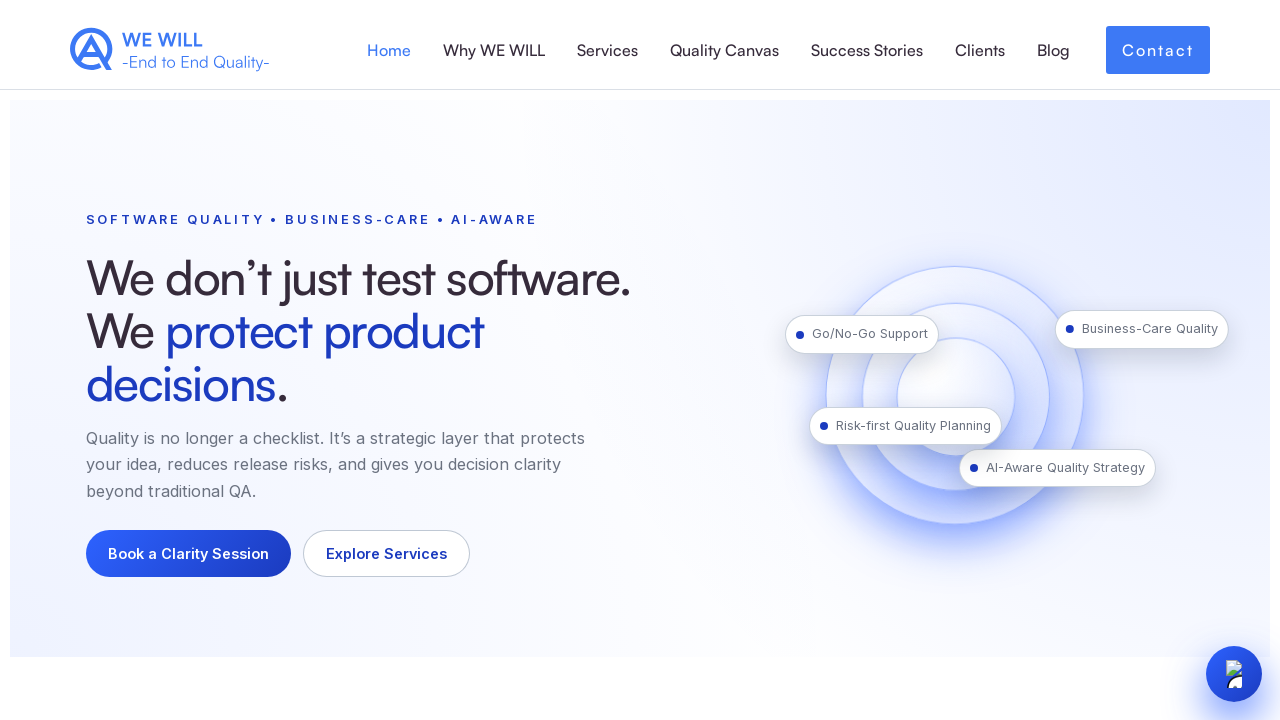